Navigates through multiple pages of a web application (main page, tarot page, blog page) and interacts with clickable elements on each page to verify page loading and interactivity.

Starting URL: https://test-studio-firebase.vercel.app

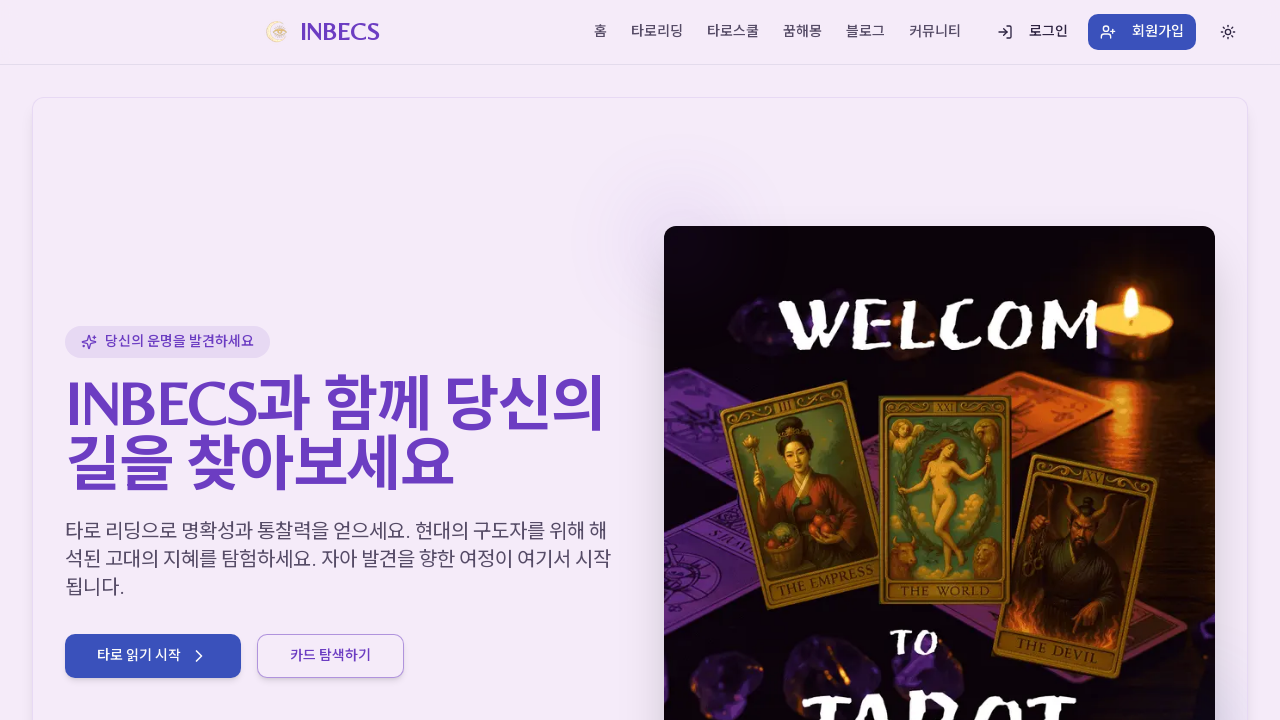

Main page loaded (networkidle state reached)
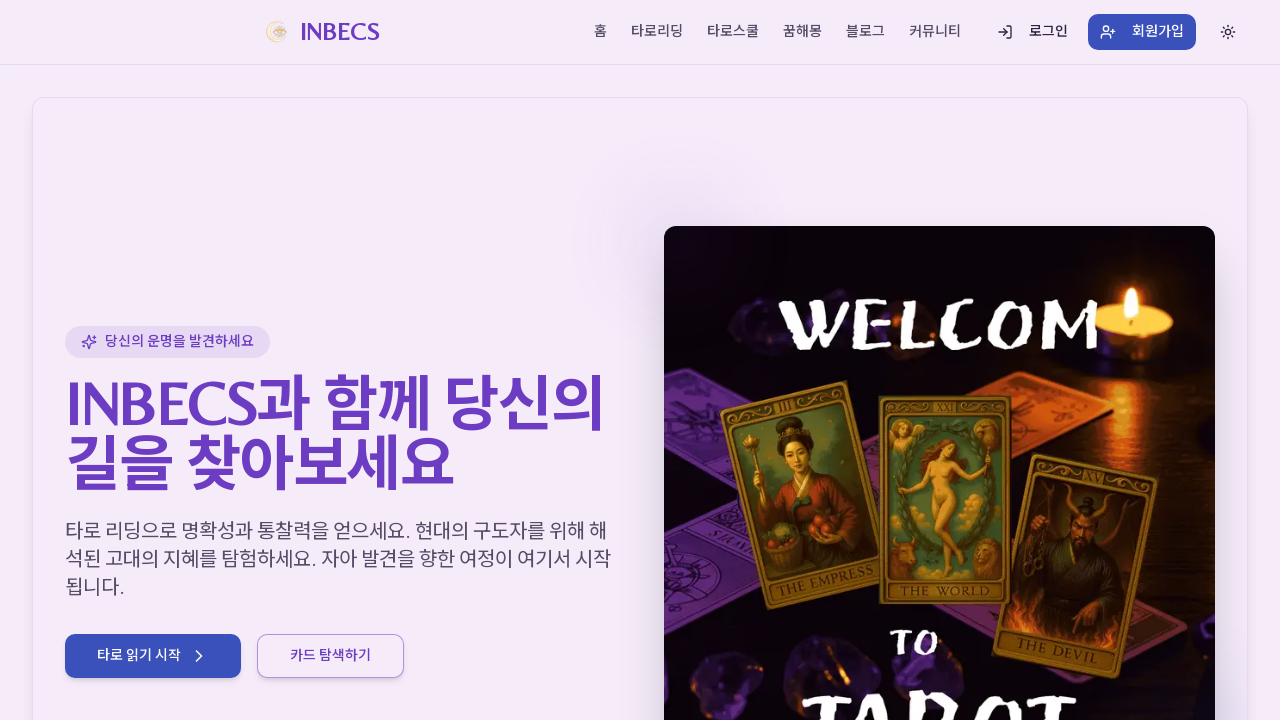

Navigated to Tarot page
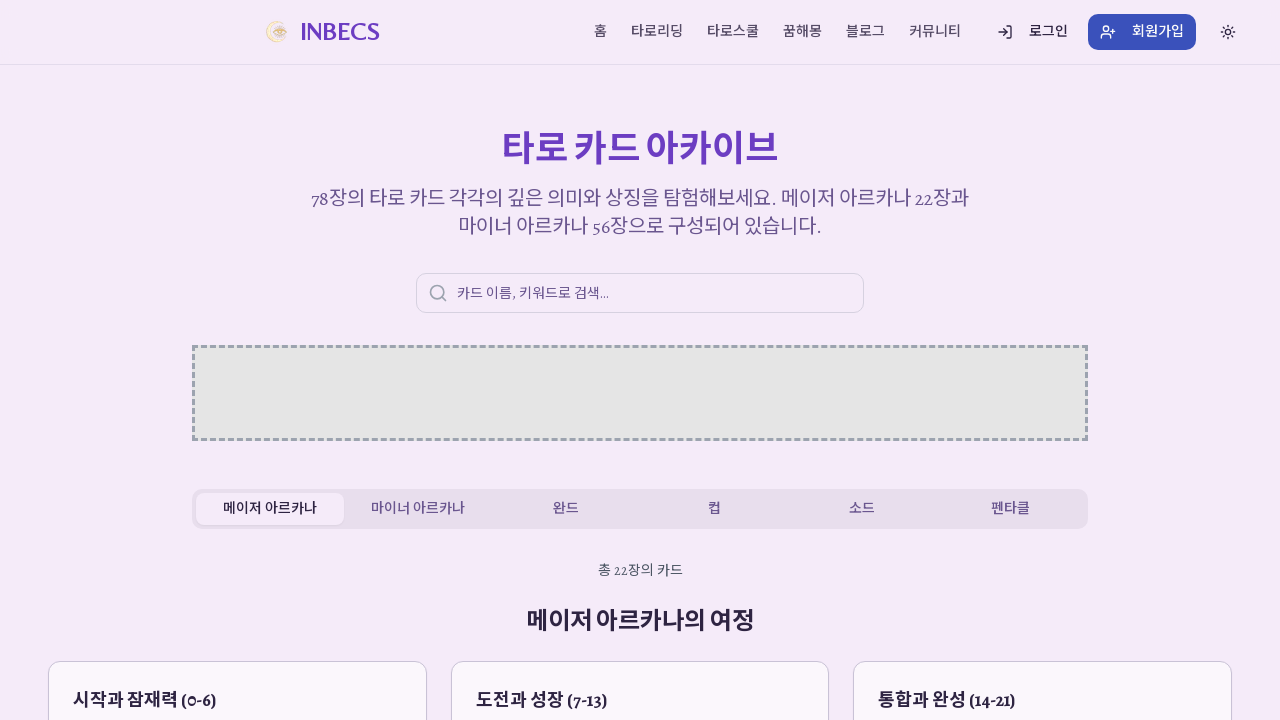

Moved mouse to coordinates (100, 100) on Tarot page at (100, 100)
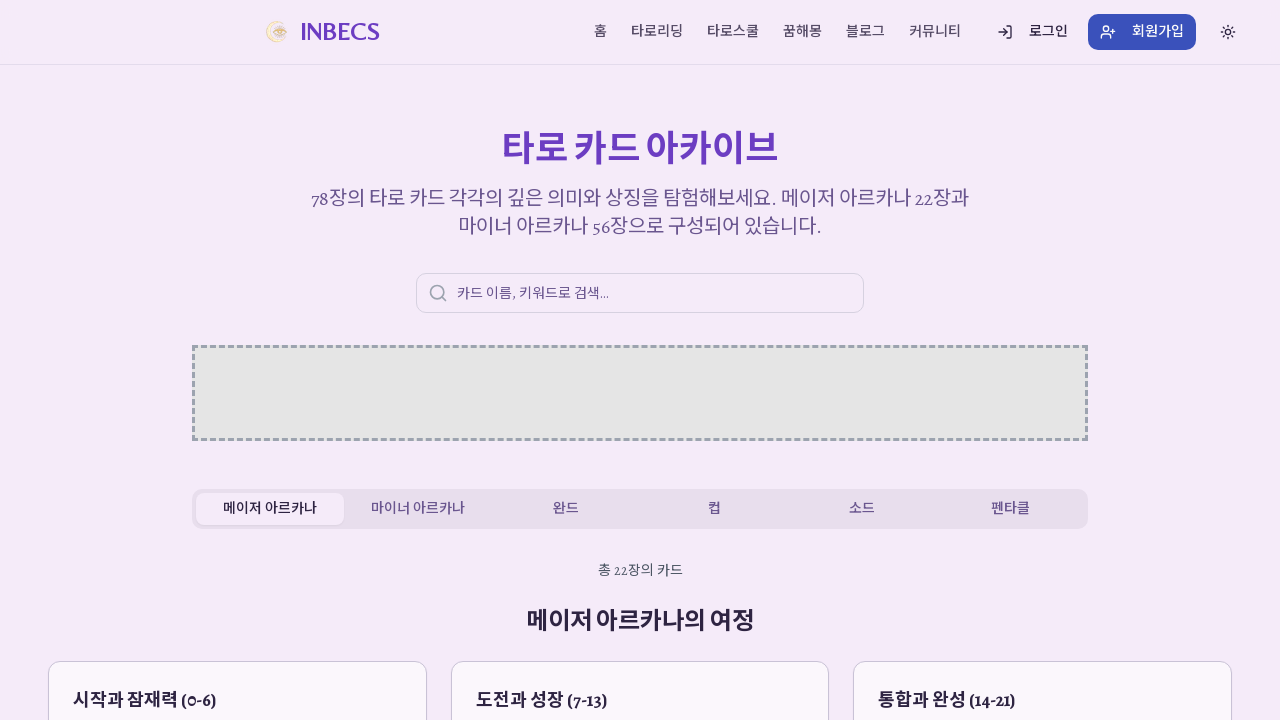

Clicked at coordinates (100, 100) on Tarot page at (100, 100)
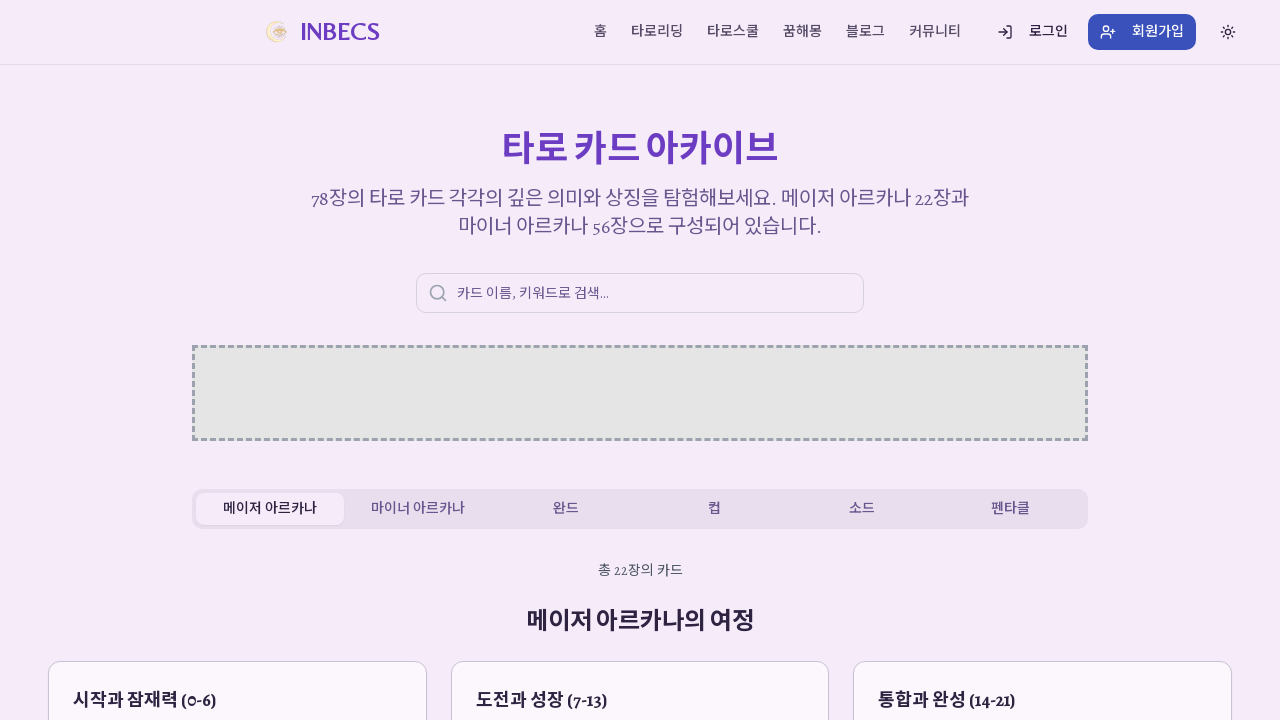

Located clickable elements on Tarot page
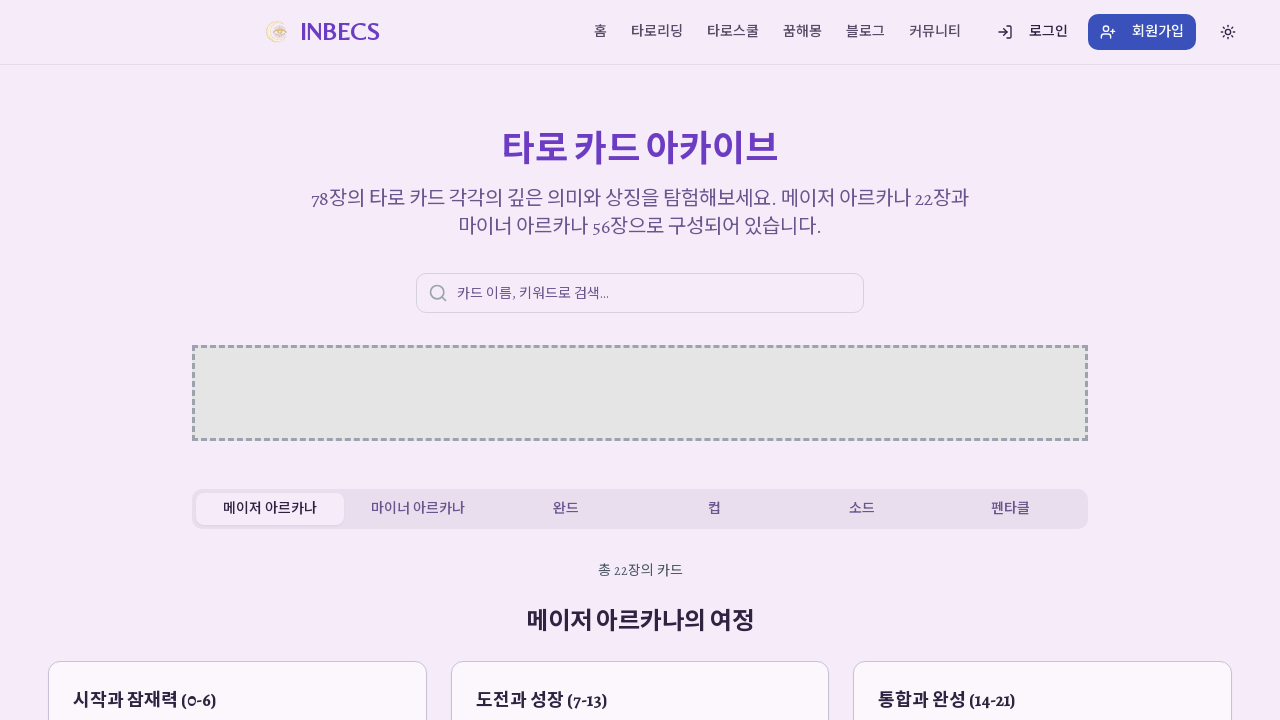

Clicked first interactive element on Tarot page at (320, 32) on button, a, [role='button'], .card, .tarot-card >> nth=0
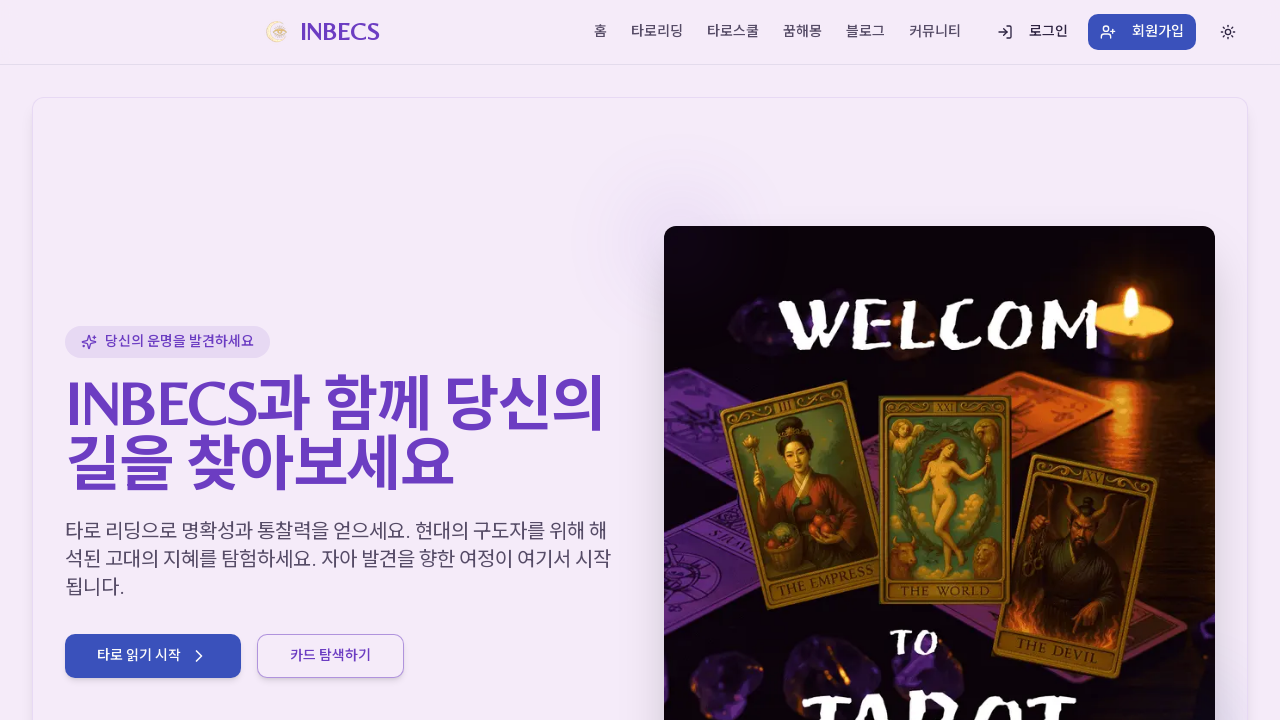

Navigated to Blog page
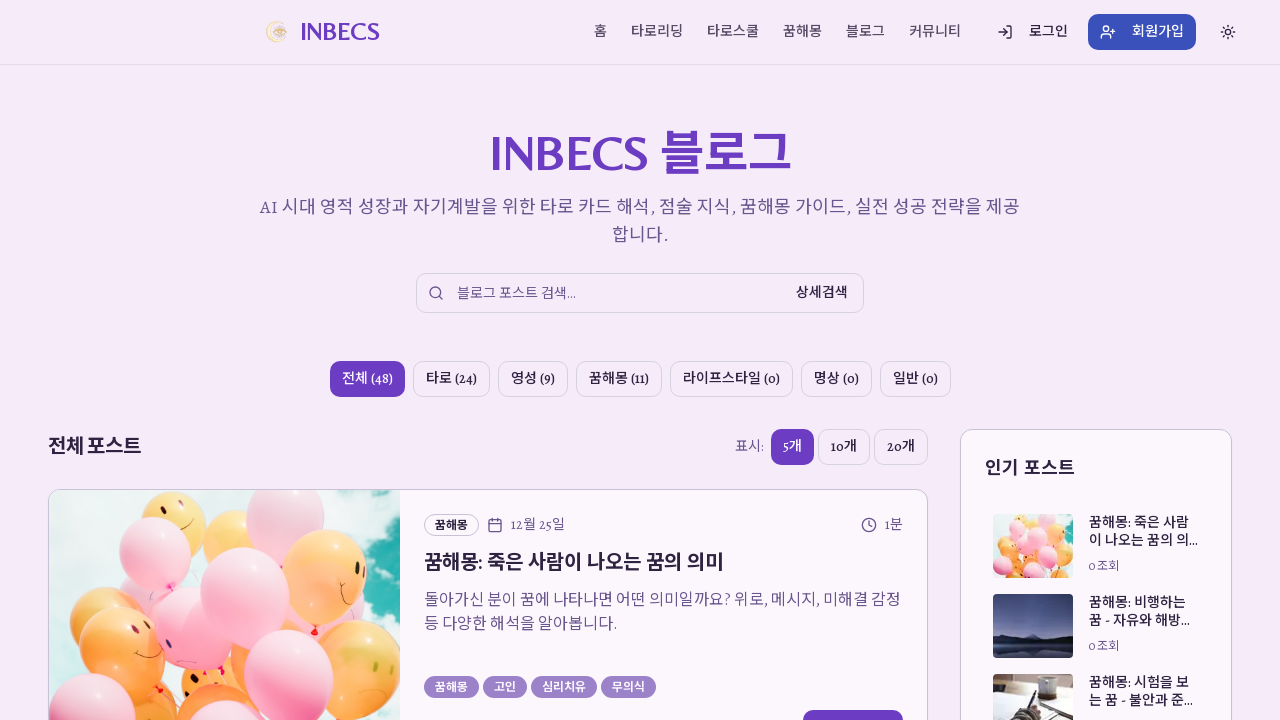

Moved mouse to coordinates (100, 100) on Blog page at (100, 100)
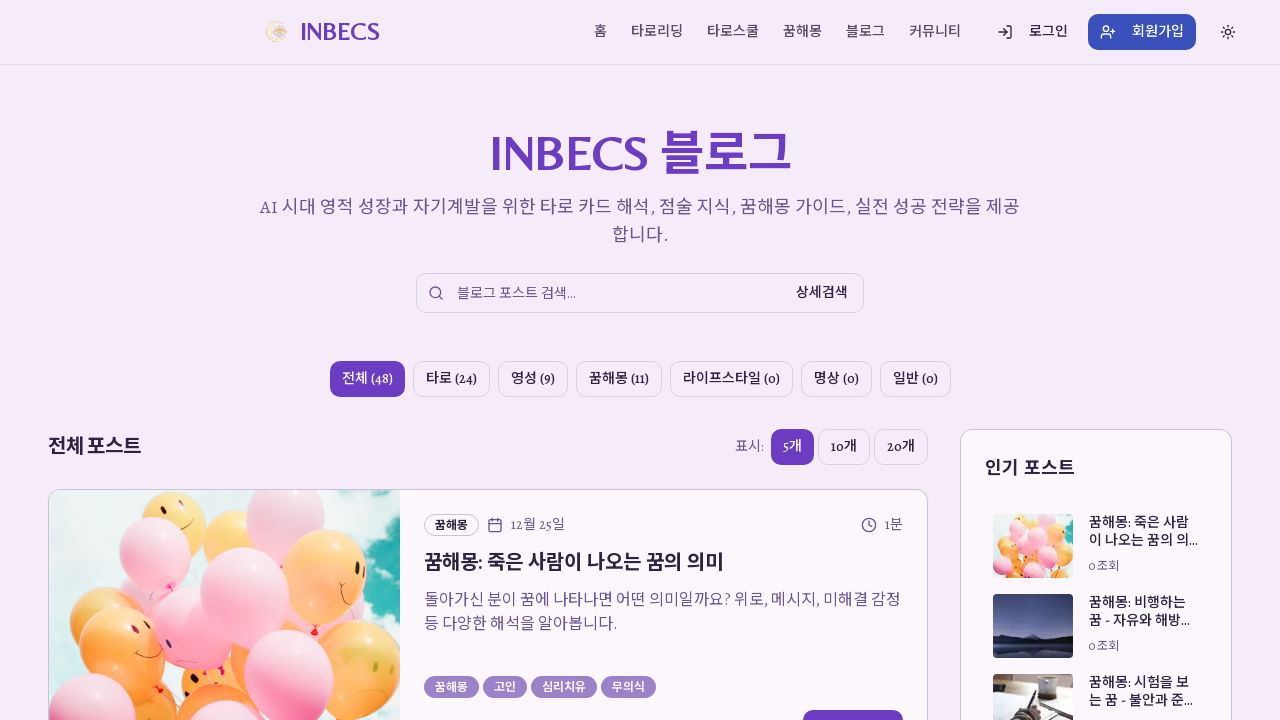

Clicked at coordinates (100, 100) on Blog page at (100, 100)
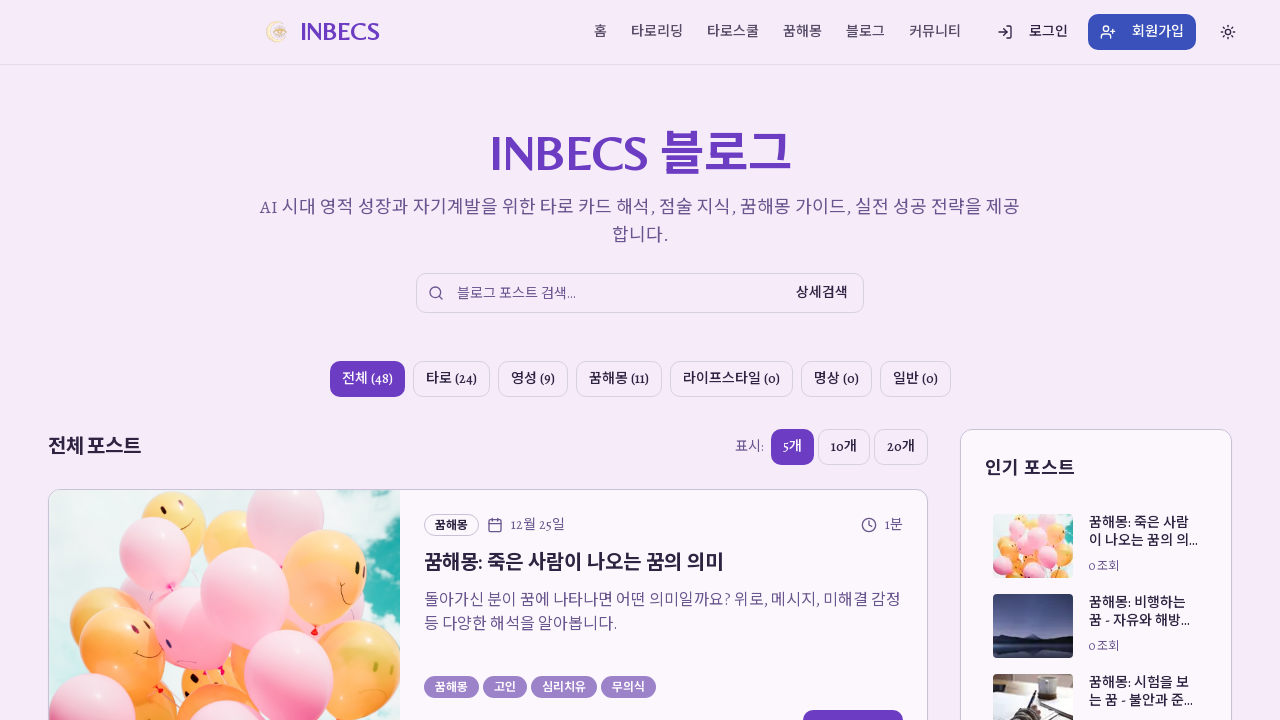

Located clickable elements on Blog page
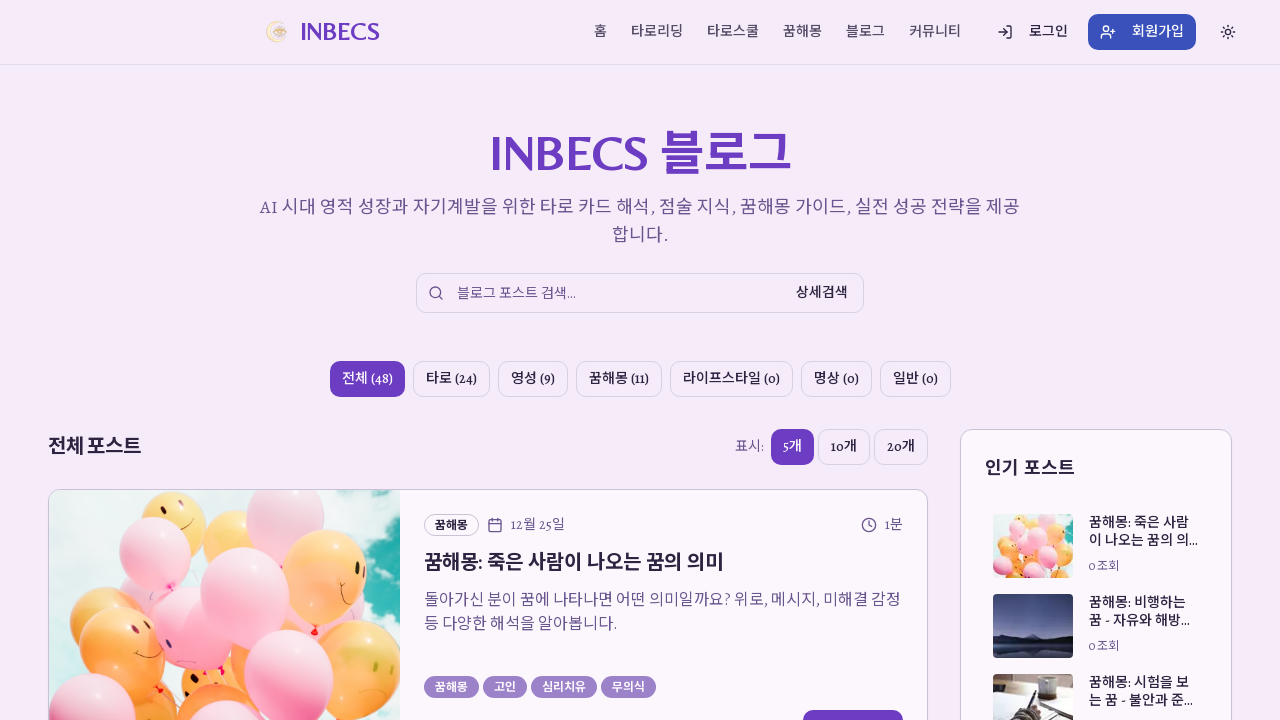

Clicked first interactive element on Blog page at (320, 32) on button, a, [role='button'], .card, .tarot-card >> nth=0
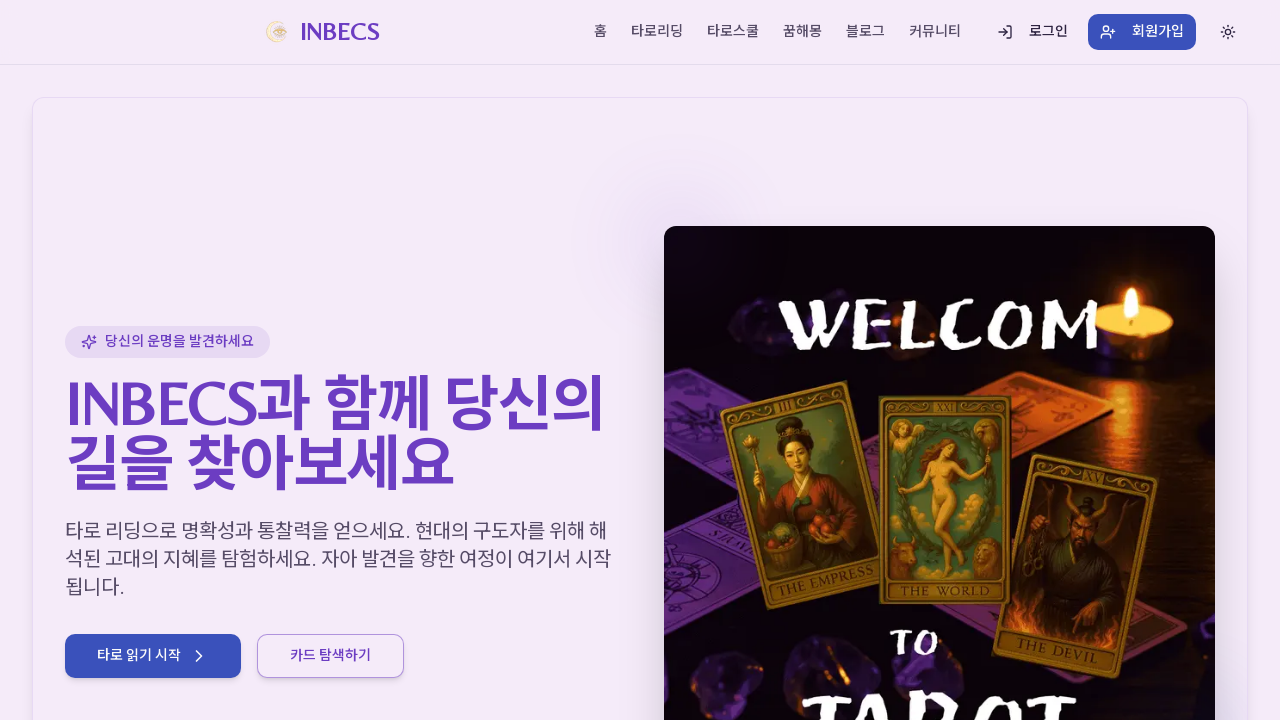

Revisited Tarot page
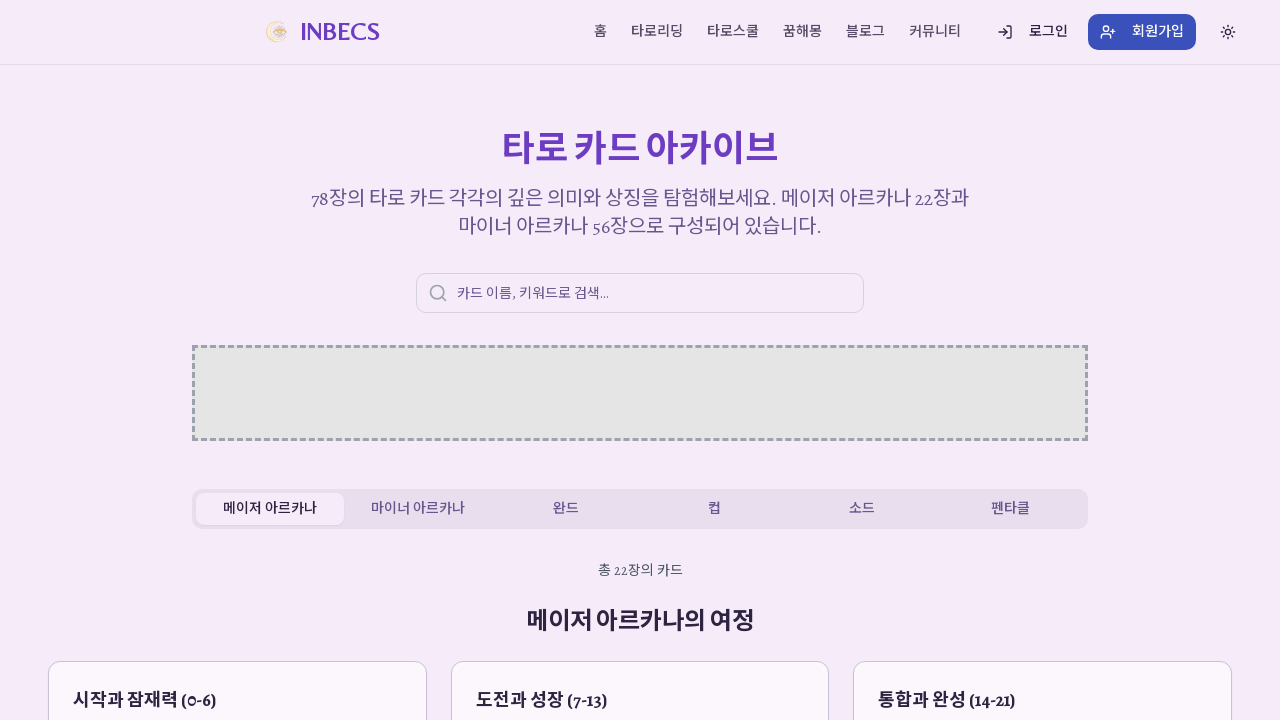

Moved mouse to coordinates (100, 100) on Tarot page revisit at (100, 100)
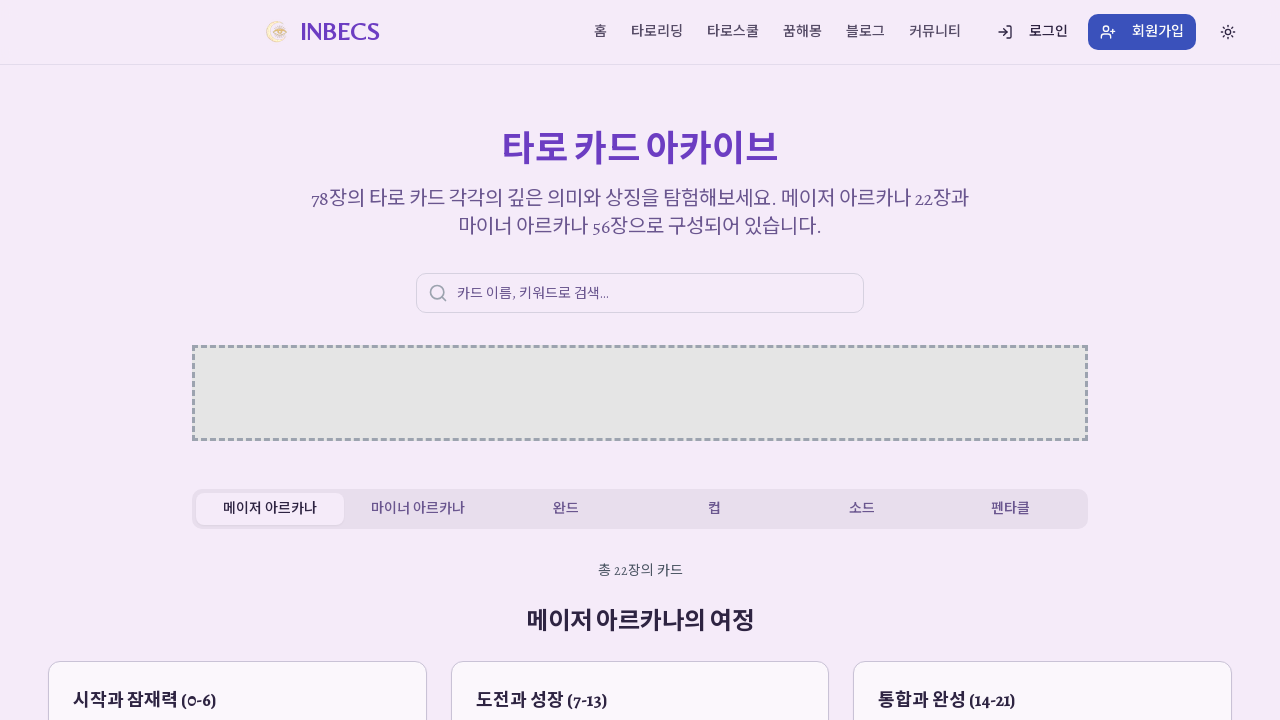

Clicked at coordinates (100, 100) on Tarot page revisit at (100, 100)
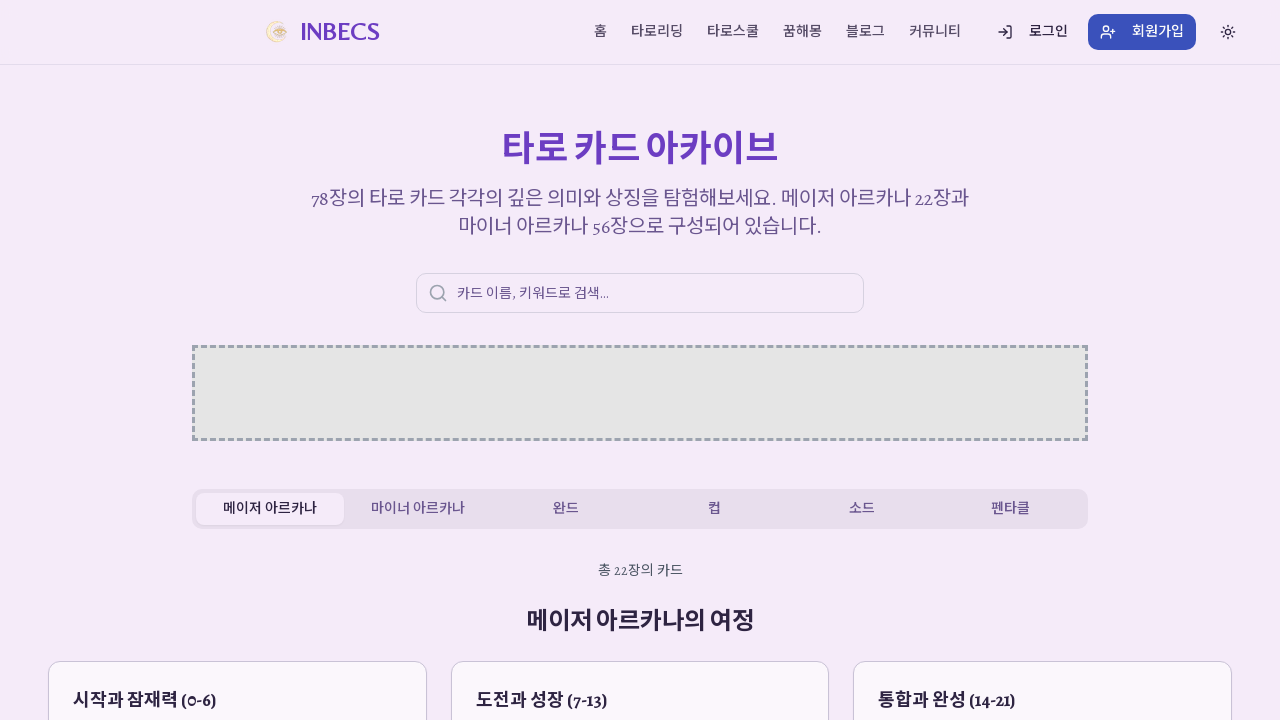

Located clickable elements on Tarot page revisit
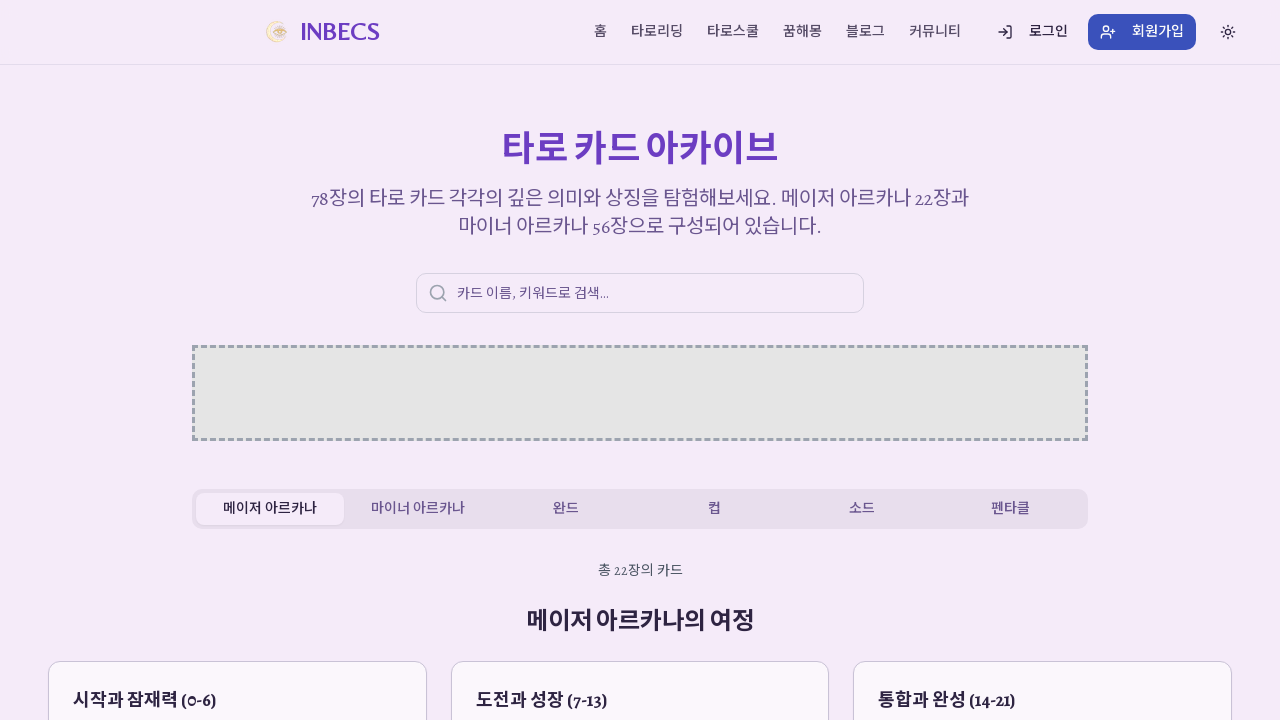

Clicked first interactive element on Tarot page revisit at (320, 32) on button, a, [role='button'], .card, .tarot-card >> nth=0
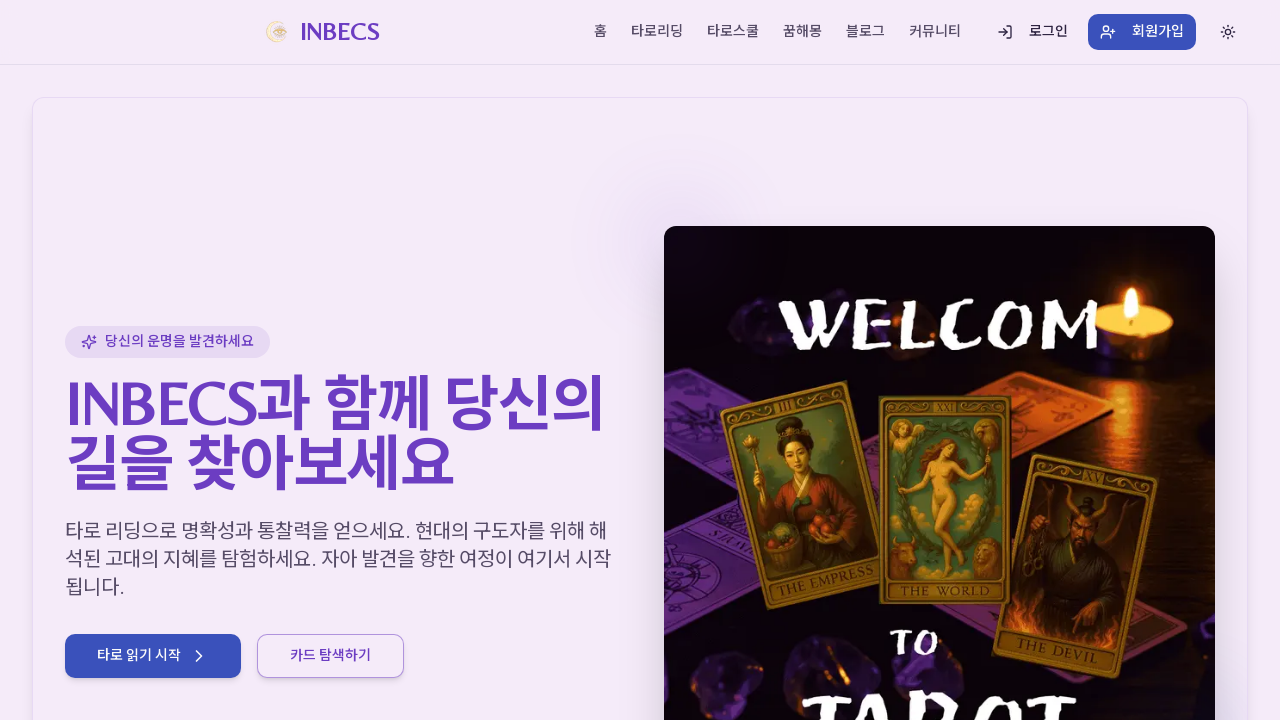

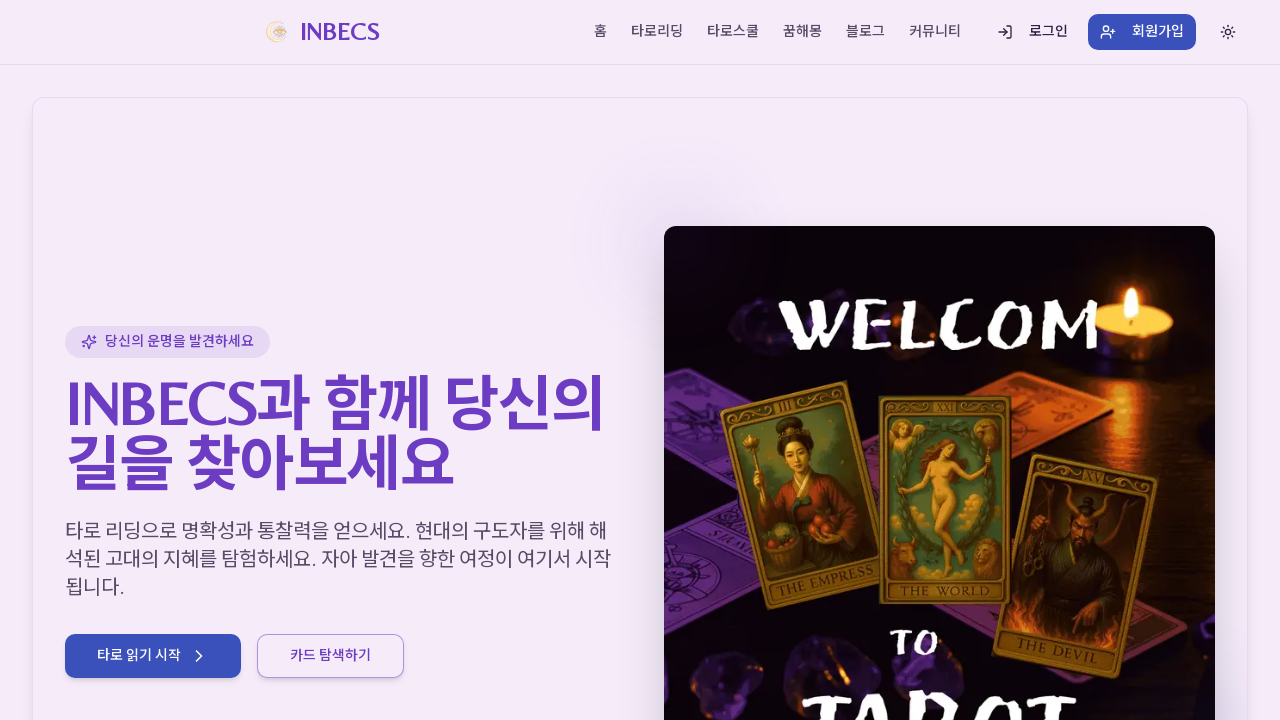